Tests that the complete all checkbox updates state when individual items are completed or cleared

Starting URL: https://demo.playwright.dev/todomvc

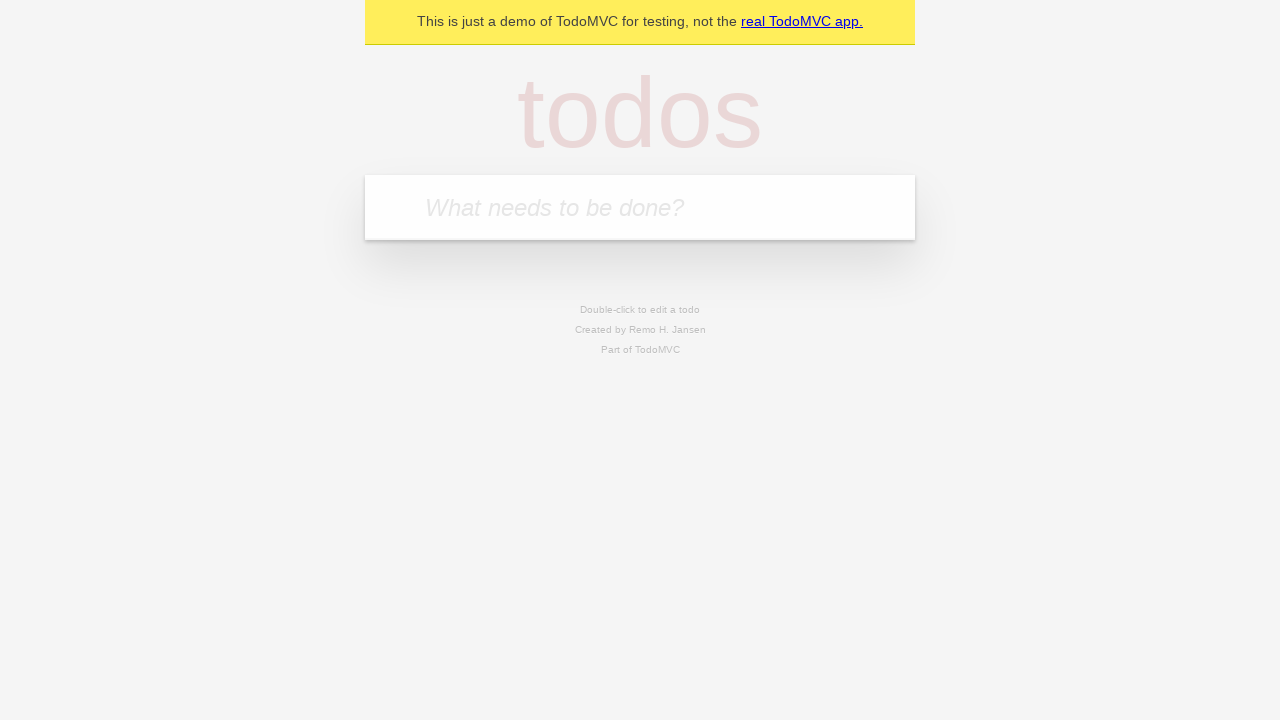

Filled todo input with 'buy some cheese' on internal:attr=[placeholder="What needs to be done?"i]
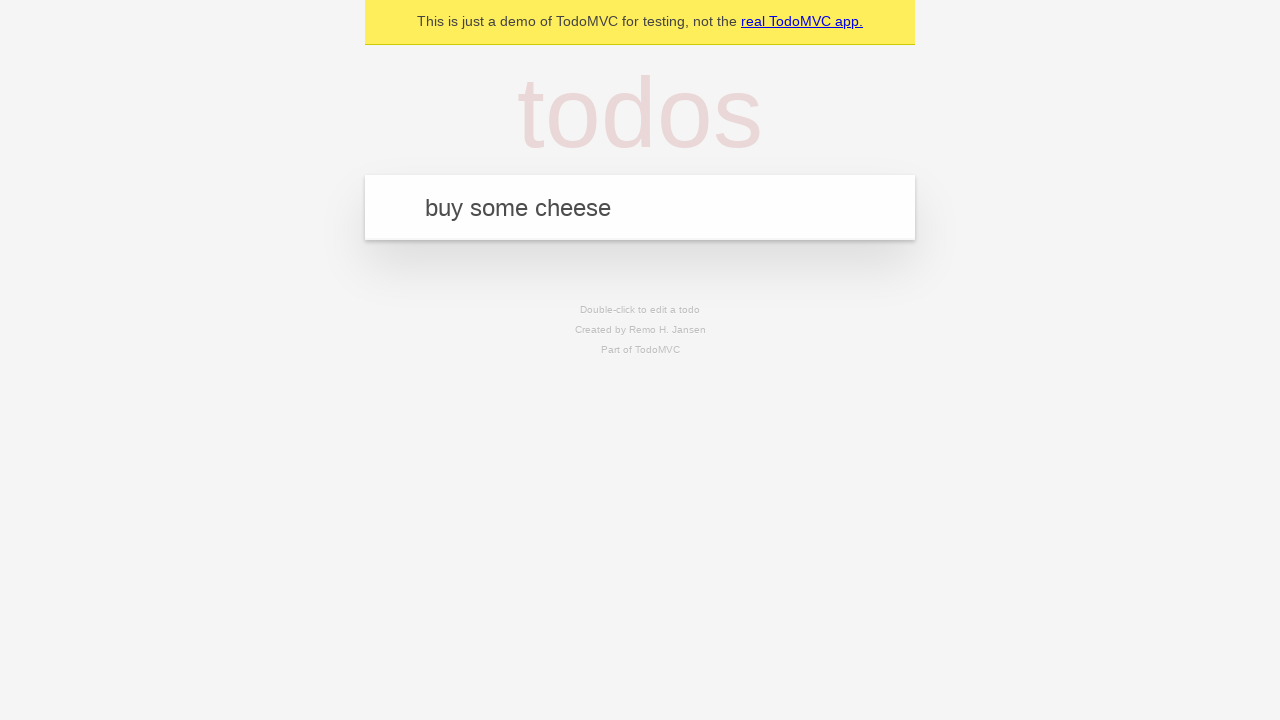

Pressed Enter to add 'buy some cheese' to todo list on internal:attr=[placeholder="What needs to be done?"i]
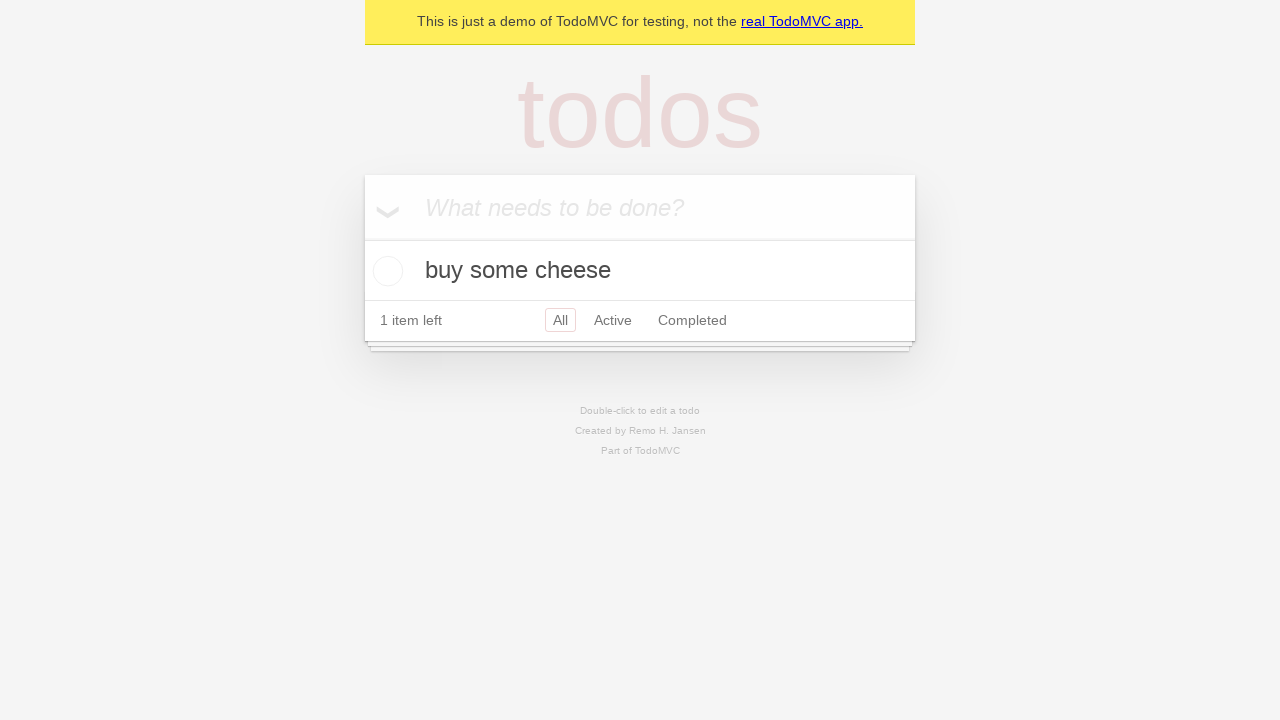

Filled todo input with 'feed the cat' on internal:attr=[placeholder="What needs to be done?"i]
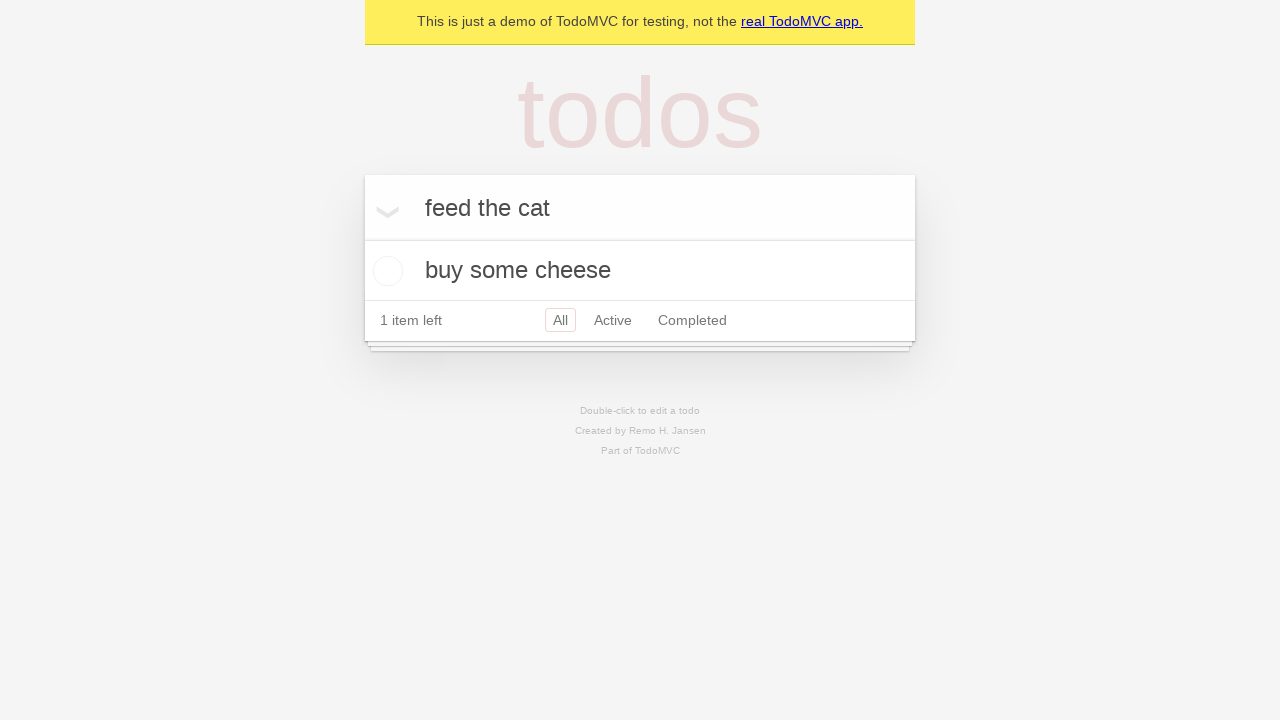

Pressed Enter to add 'feed the cat' to todo list on internal:attr=[placeholder="What needs to be done?"i]
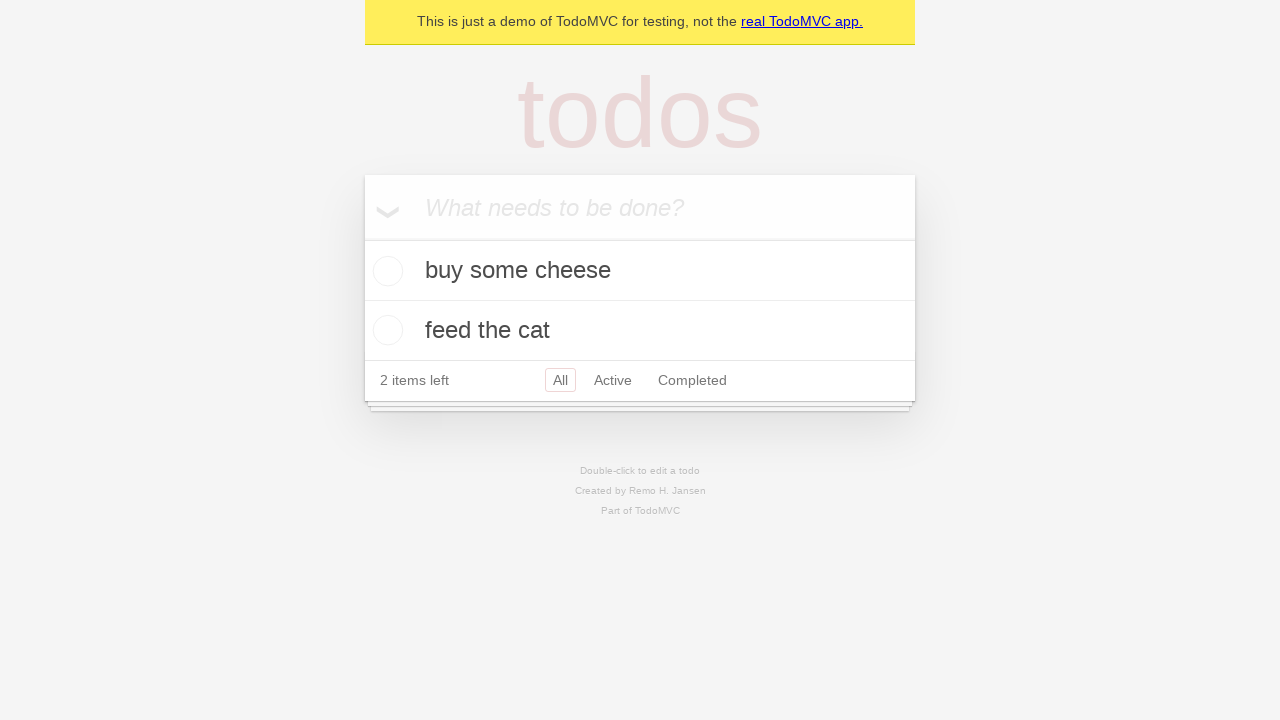

Filled todo input with 'book a doctors appointment' on internal:attr=[placeholder="What needs to be done?"i]
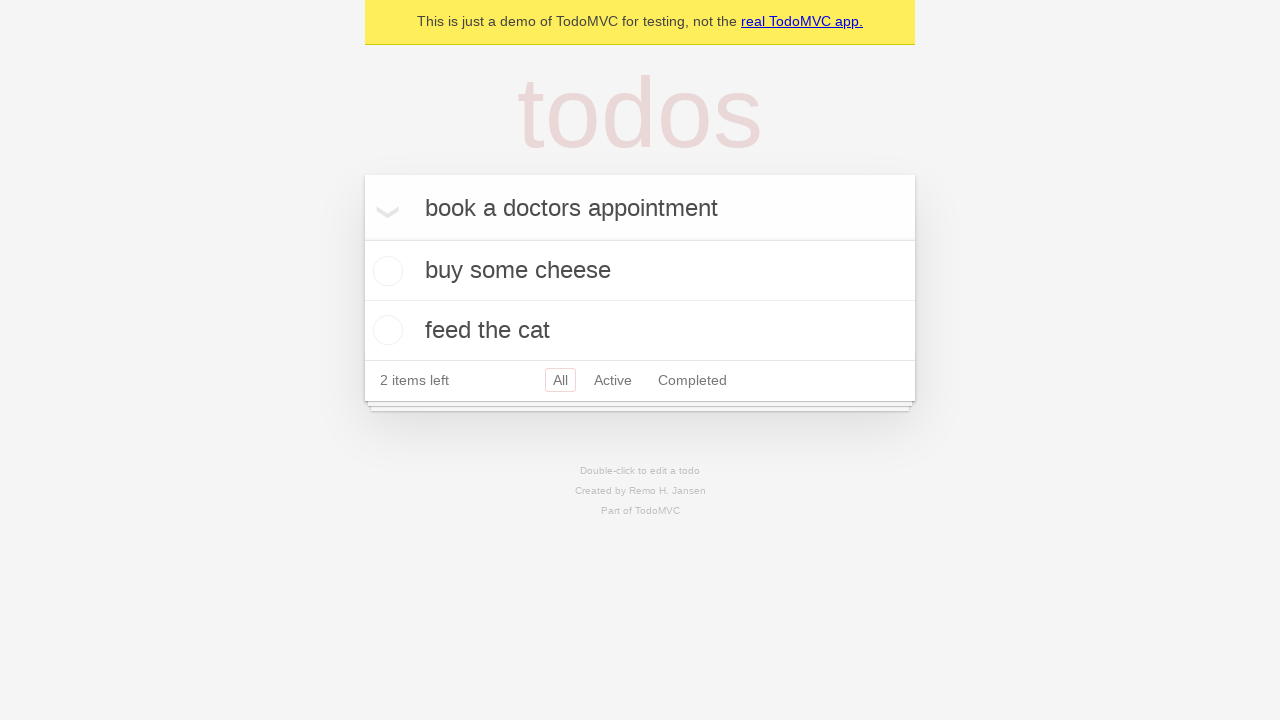

Pressed Enter to add 'book a doctors appointment' to todo list on internal:attr=[placeholder="What needs to be done?"i]
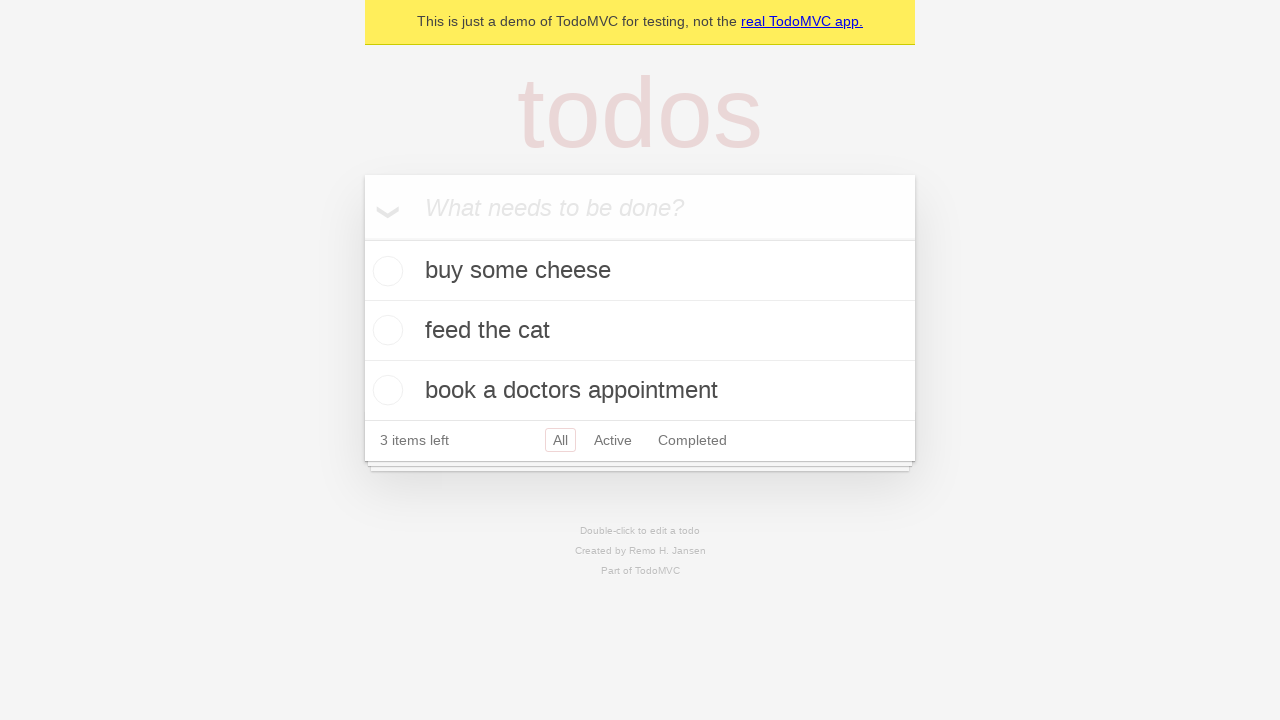

Clicked 'Mark all as complete' checkbox to check all items at (362, 238) on internal:label="Mark all as complete"i
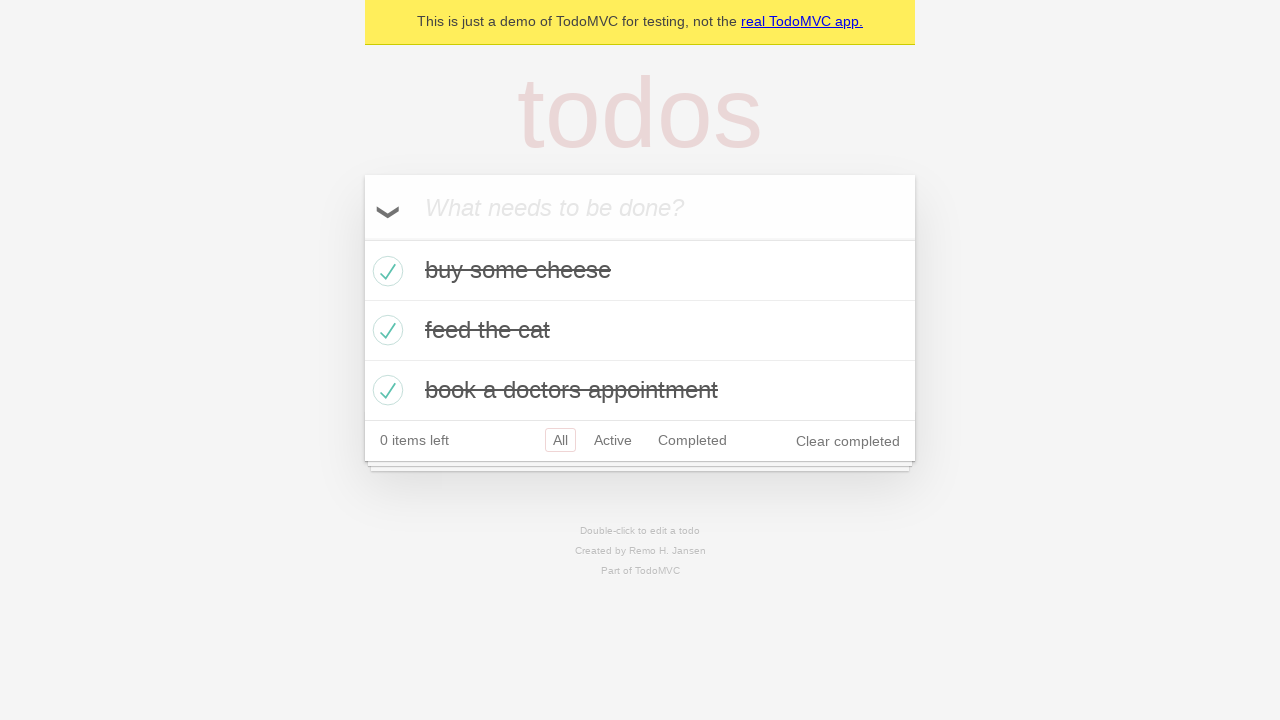

Unchecked the first todo item at (385, 271) on internal:testid=[data-testid="todo-item"s] >> nth=0 >> internal:role=checkbox
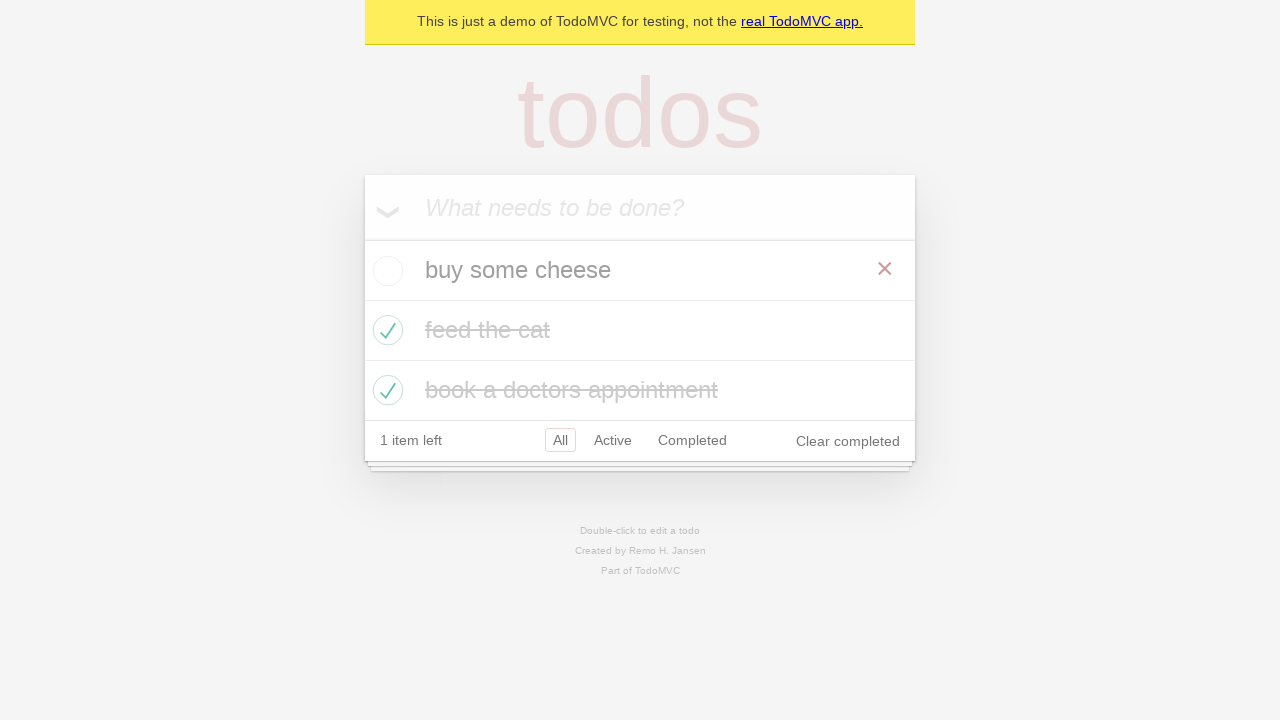

Re-checked the first todo item at (385, 271) on internal:testid=[data-testid="todo-item"s] >> nth=0 >> internal:role=checkbox
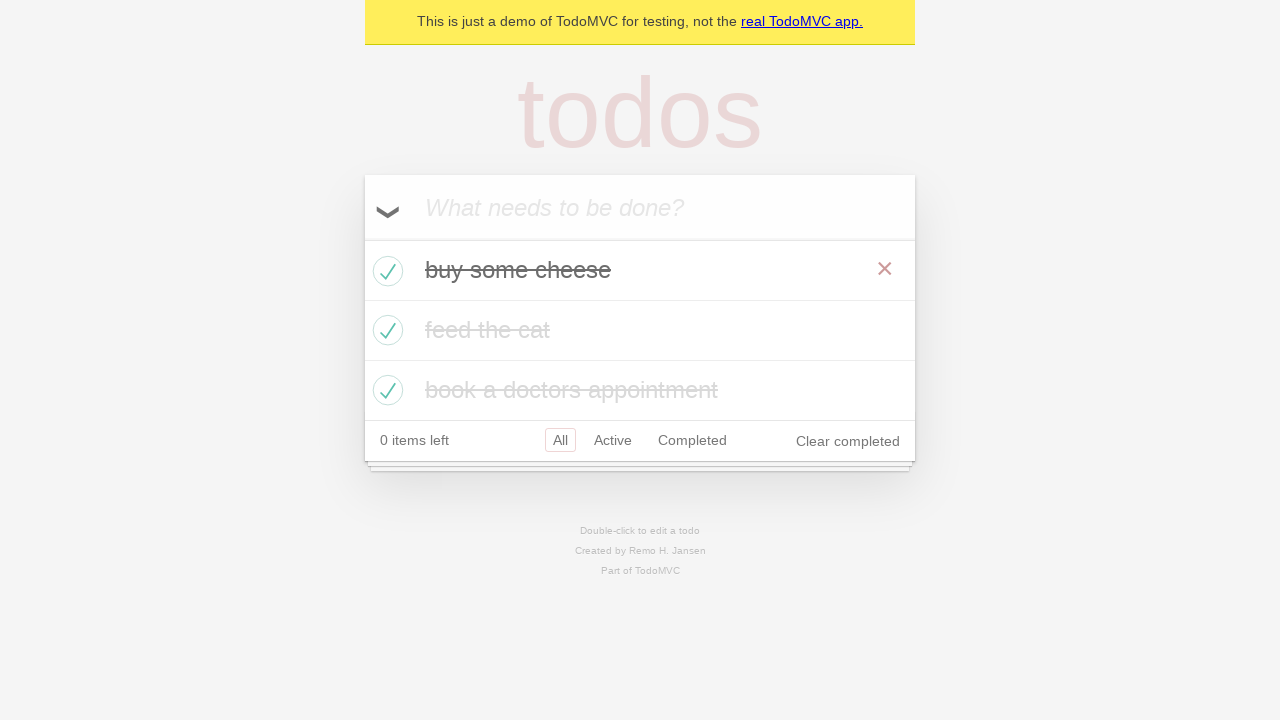

Waited for todo items to be present in DOM
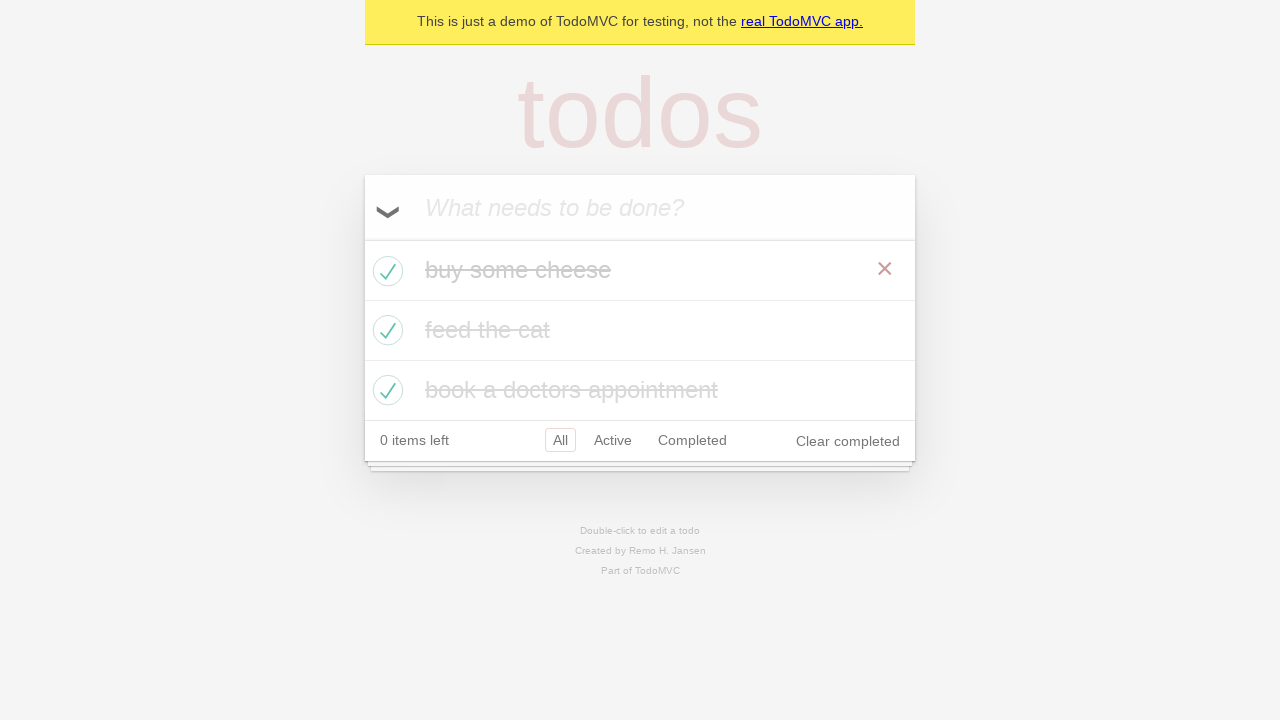

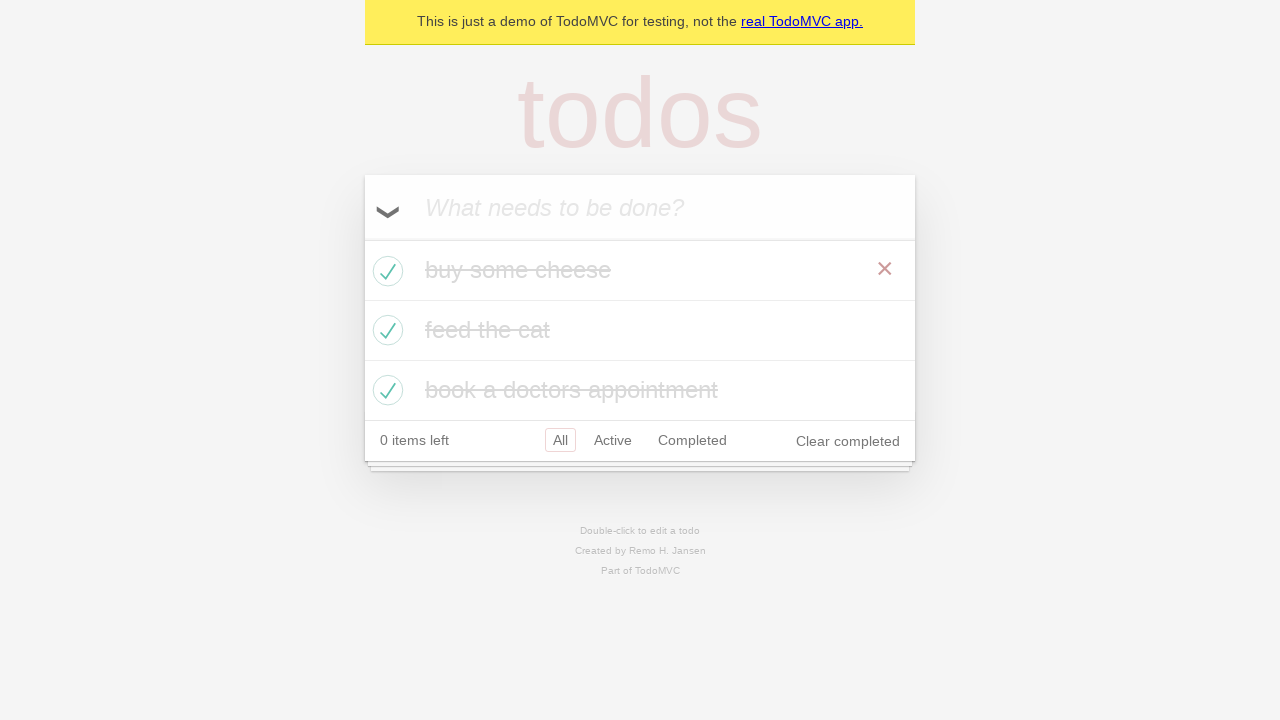